Tests bootstrap dropdown by clicking the tutorials button and selecting an option from the dropdown menu

Starting URL: http://seleniumpractise.blogspot.com/2016/08/bootstrap-dropdown-example-for-selenium.html

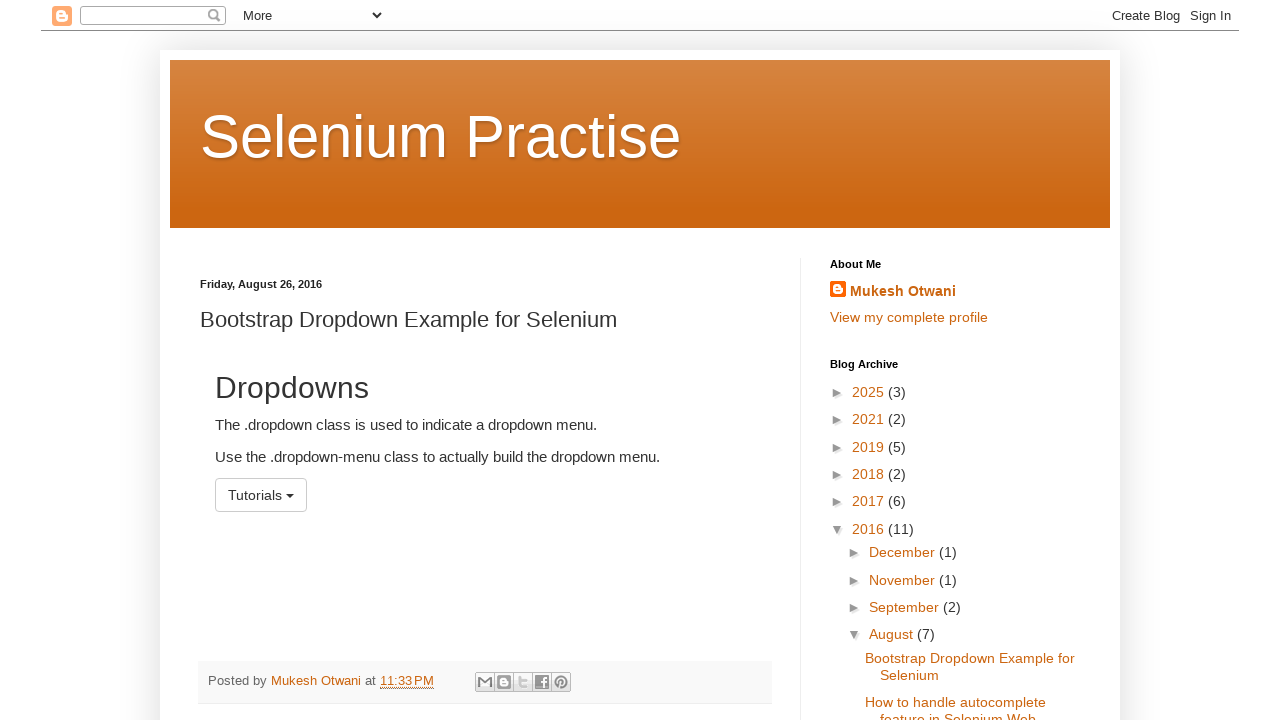

Clicked tutorials dropdown button at (261, 495) on xpath=//button[@id='menu1']
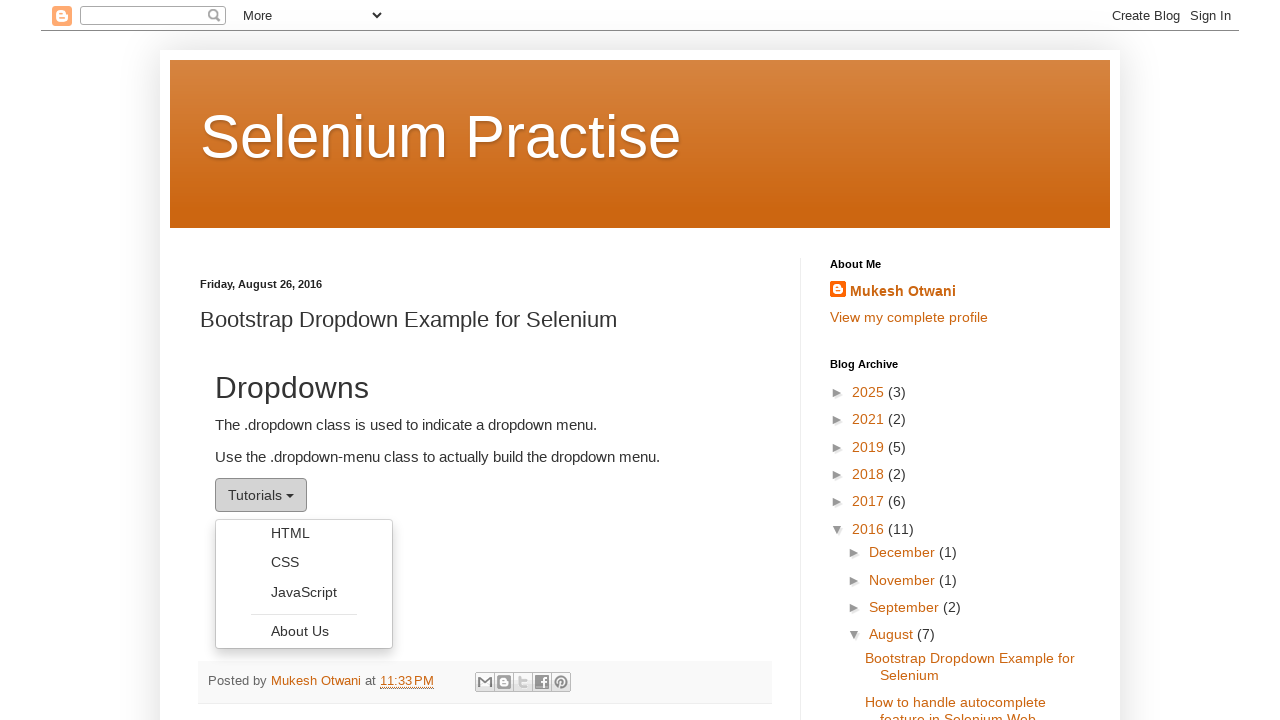

Selected HTML option from dropdown menu at (304, 533) on xpath=//a[@role='menuitem'][text()='HTML']
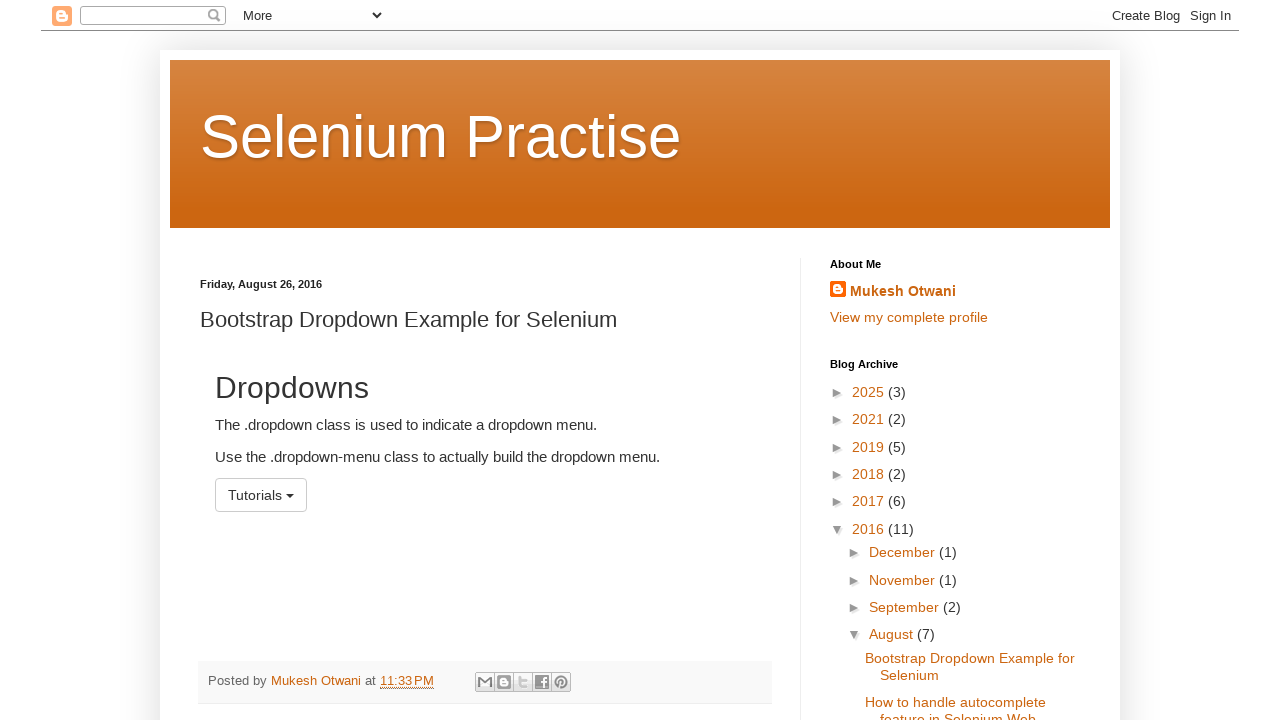

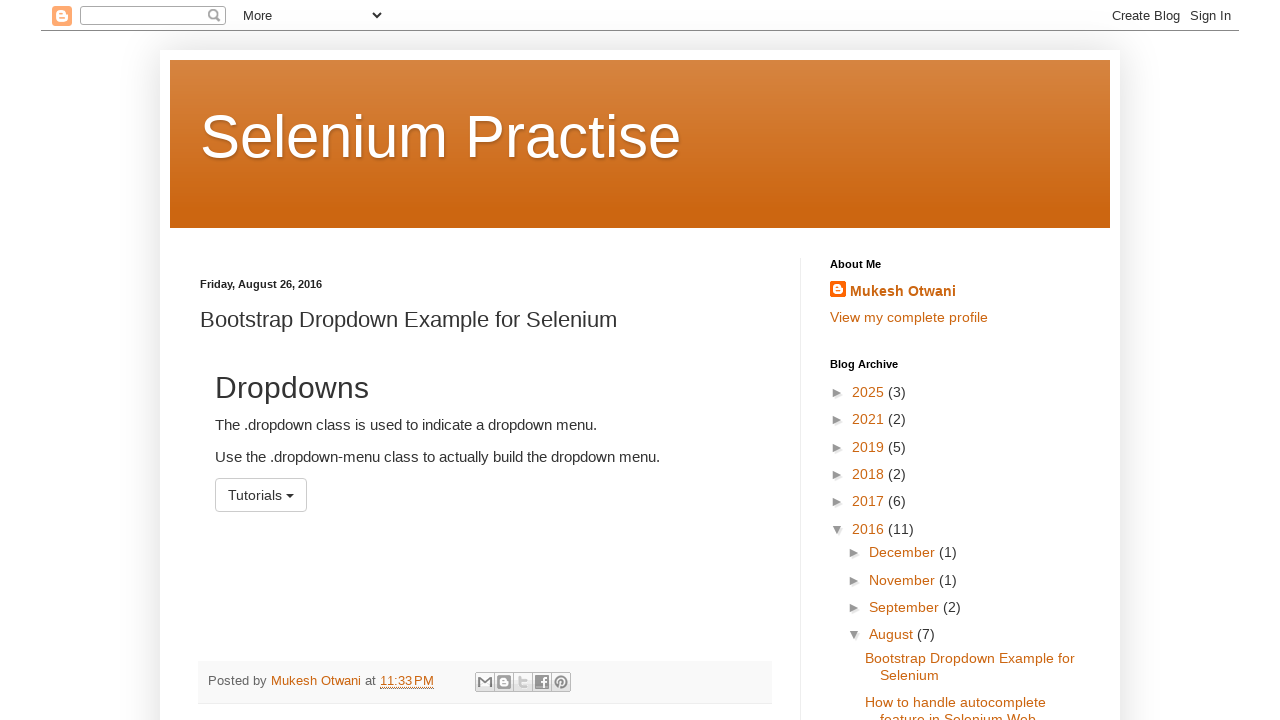